Tests handling a JavaScript alert box by clicking a link that triggers an alert and accepting it

Starting URL: https://www.selenium.dev/documentation/webdriver/interactions/alerts/

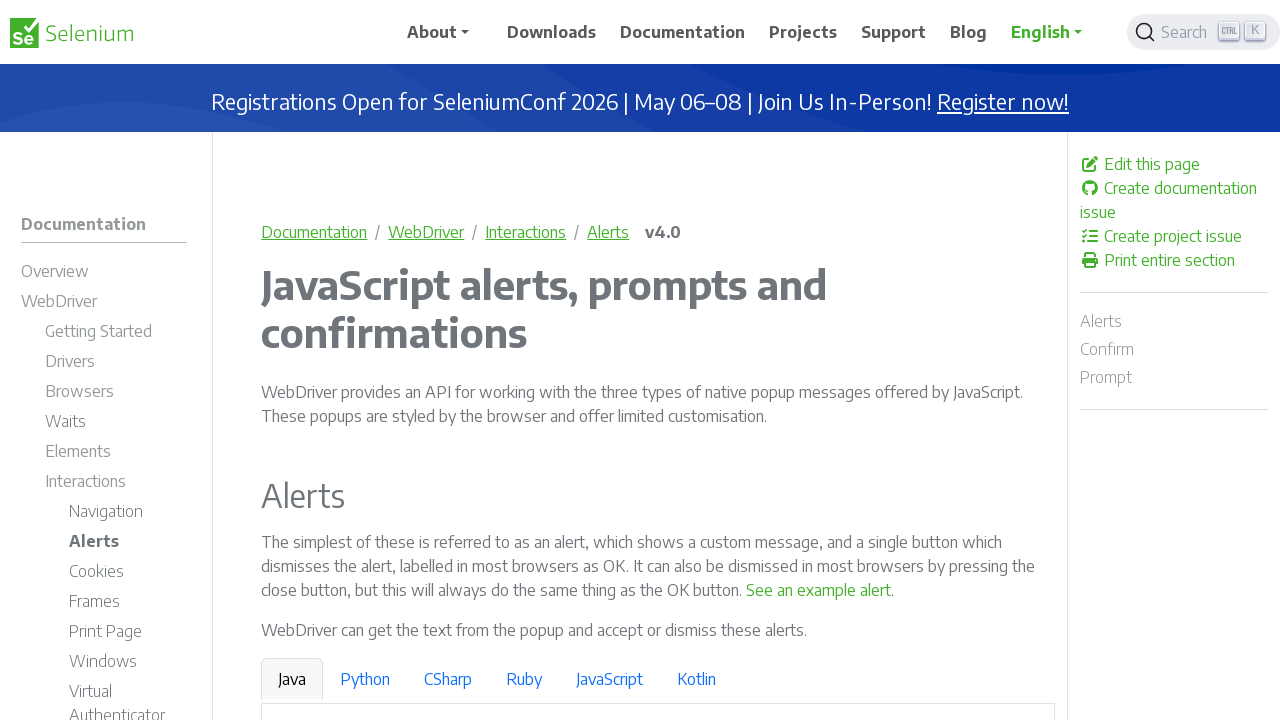

Clicked 'See an example alert' link at (819, 590) on xpath=/html/body/div/div[1]/div/main/div/p[2]/a
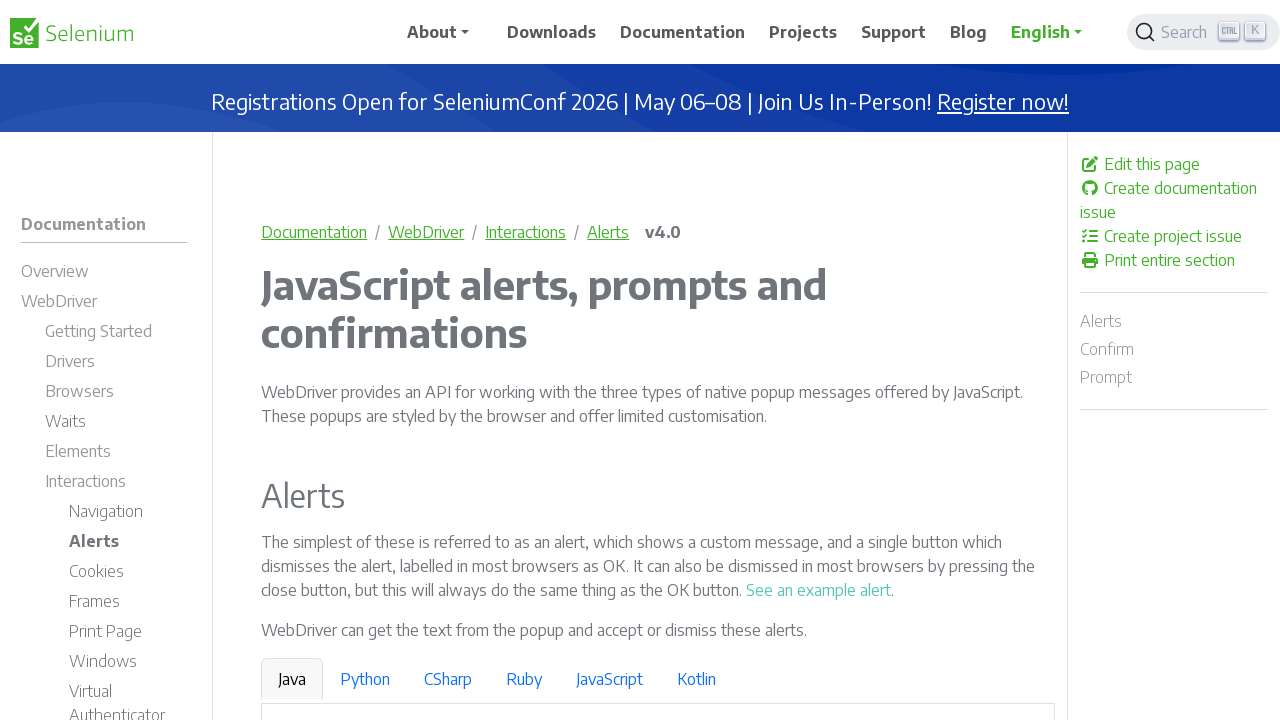

Set up dialog handler to accept alert
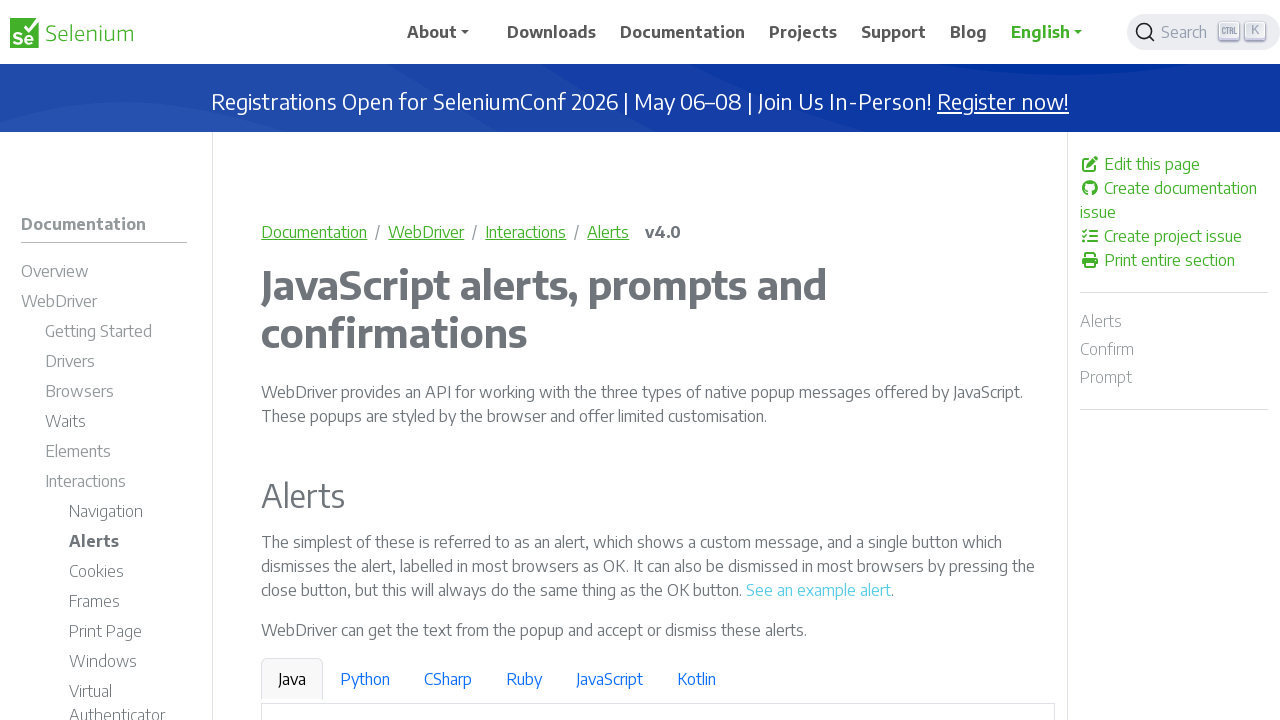

Alert dialog was triggered and accepted
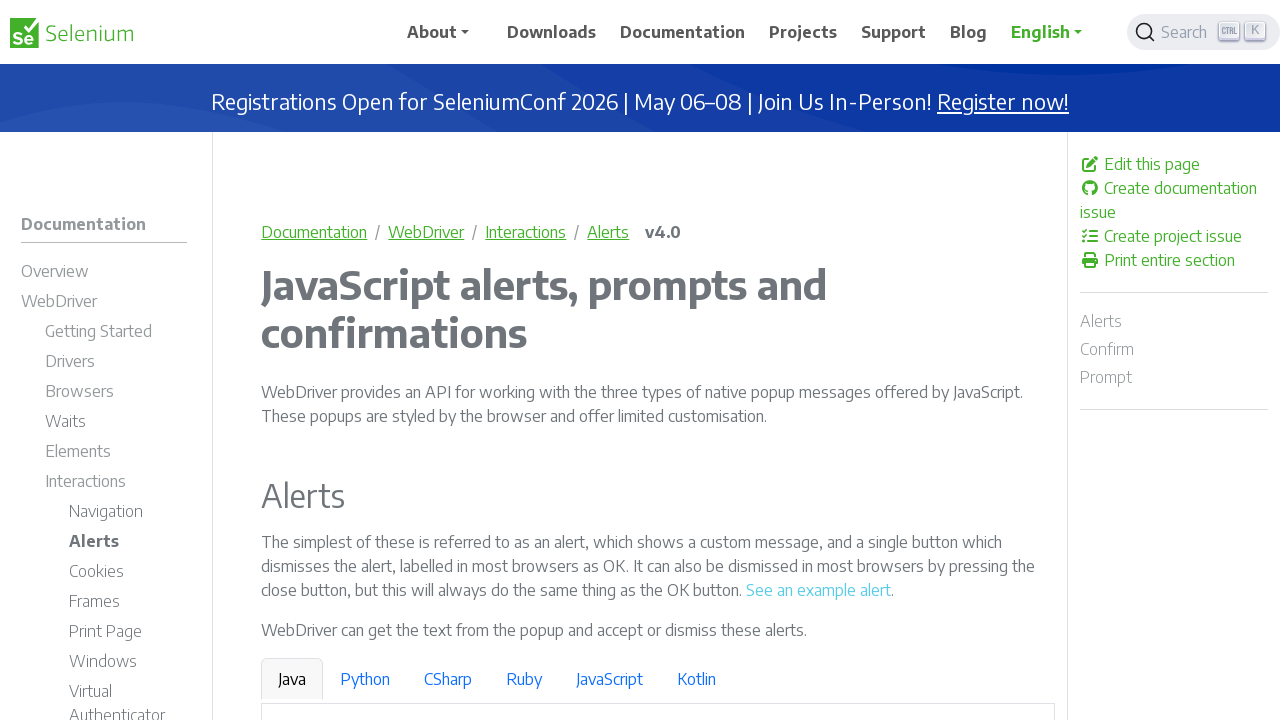

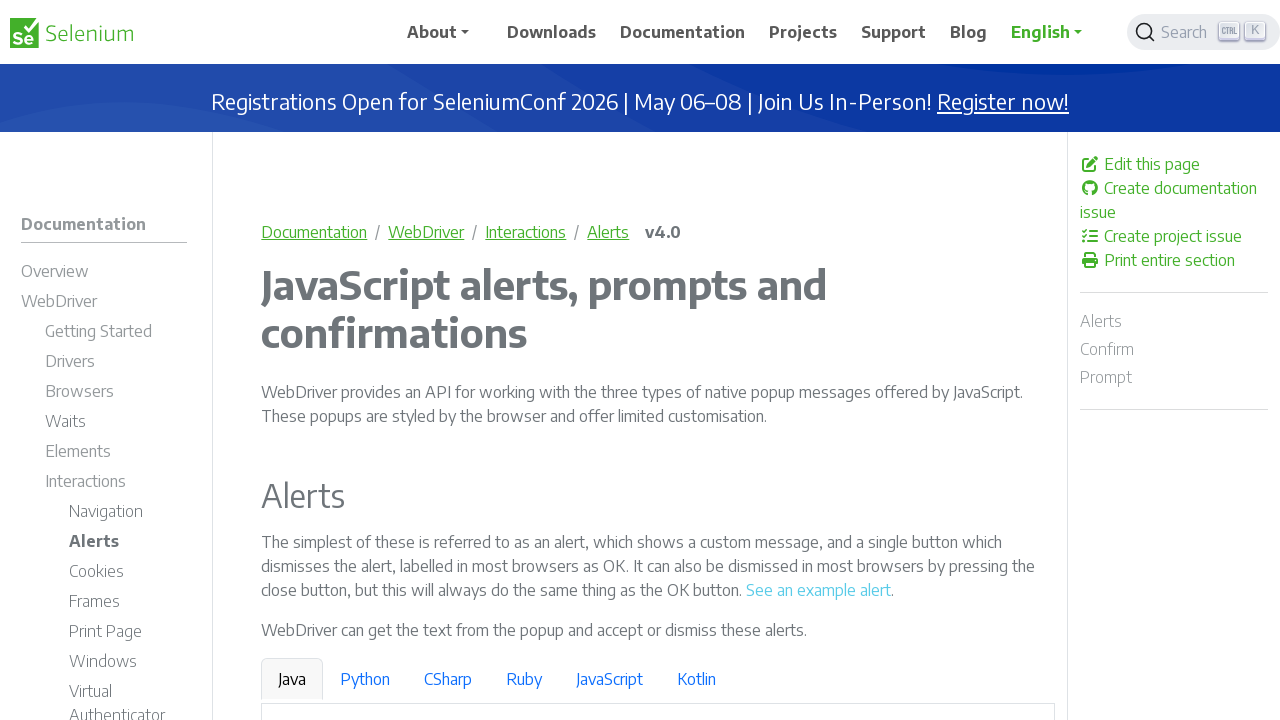